Tests clearing the complete state of all items by checking and then unchecking the "Mark all as complete" checkbox.

Starting URL: https://demo.playwright.dev/todomvc

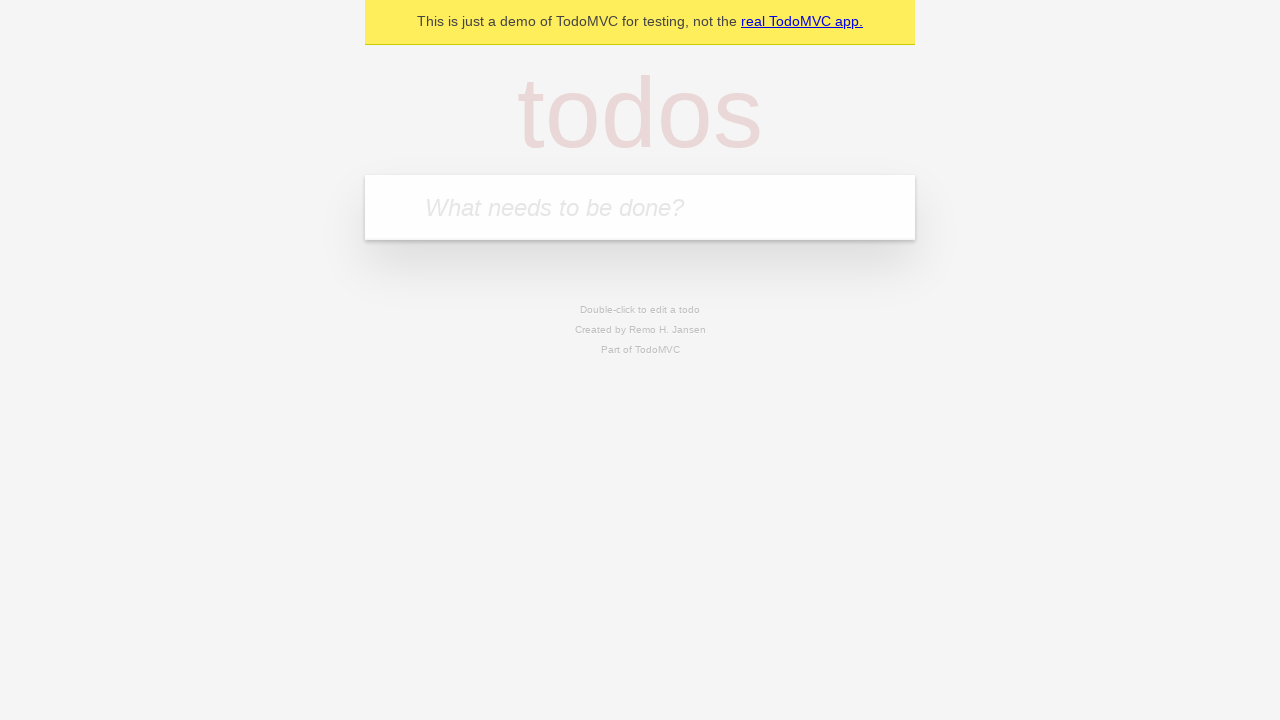

Filled todo input with 'buy some cheese' on internal:attr=[placeholder="What needs to be done?"i]
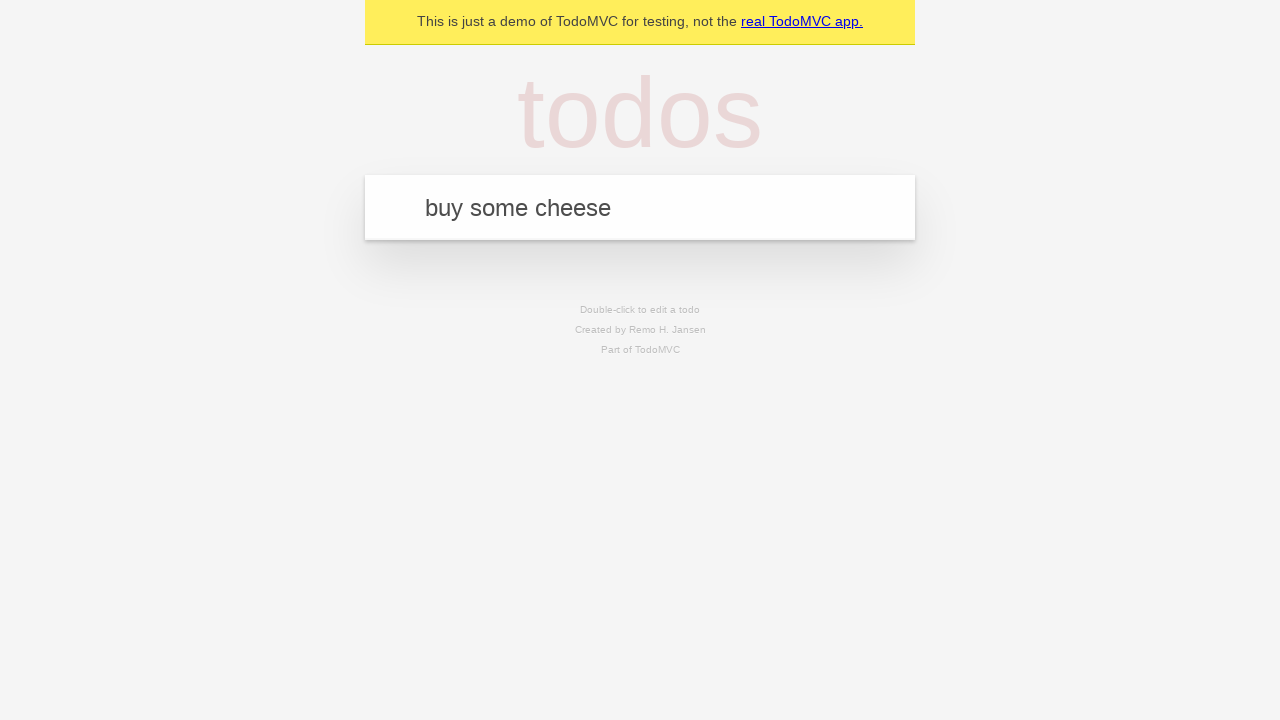

Pressed Enter to add first todo on internal:attr=[placeholder="What needs to be done?"i]
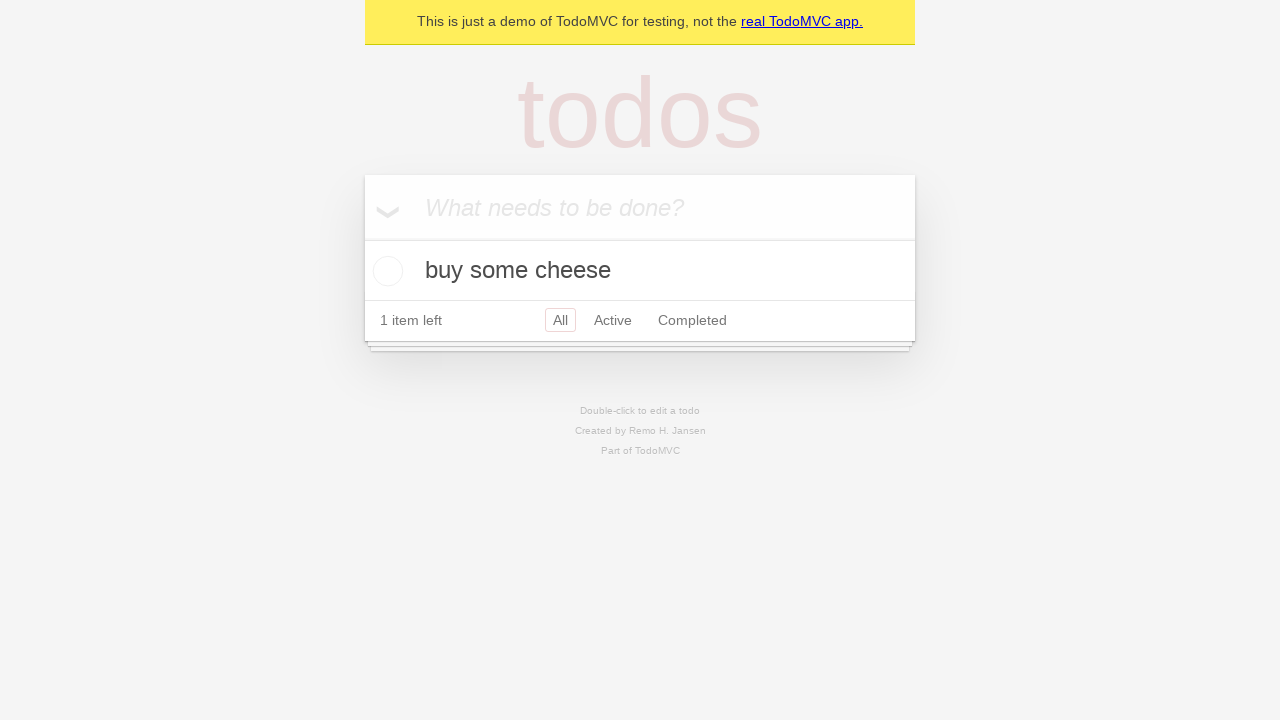

Filled todo input with 'feed the cat' on internal:attr=[placeholder="What needs to be done?"i]
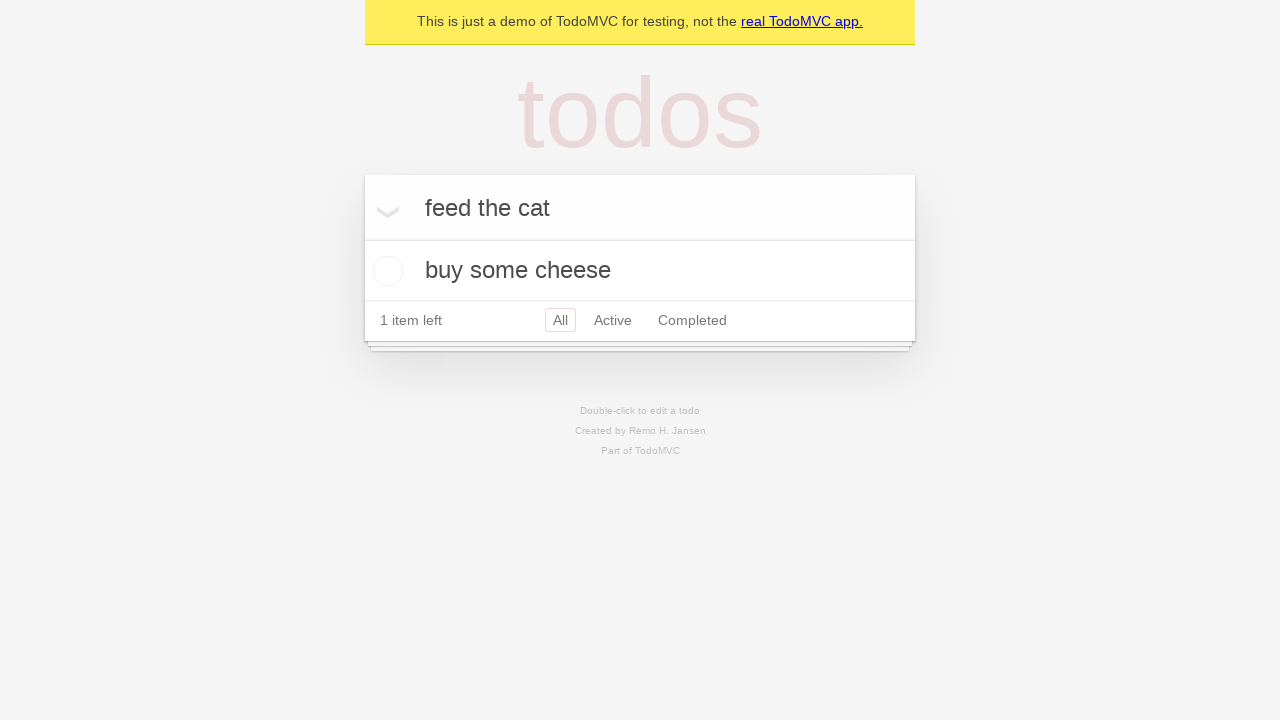

Pressed Enter to add second todo on internal:attr=[placeholder="What needs to be done?"i]
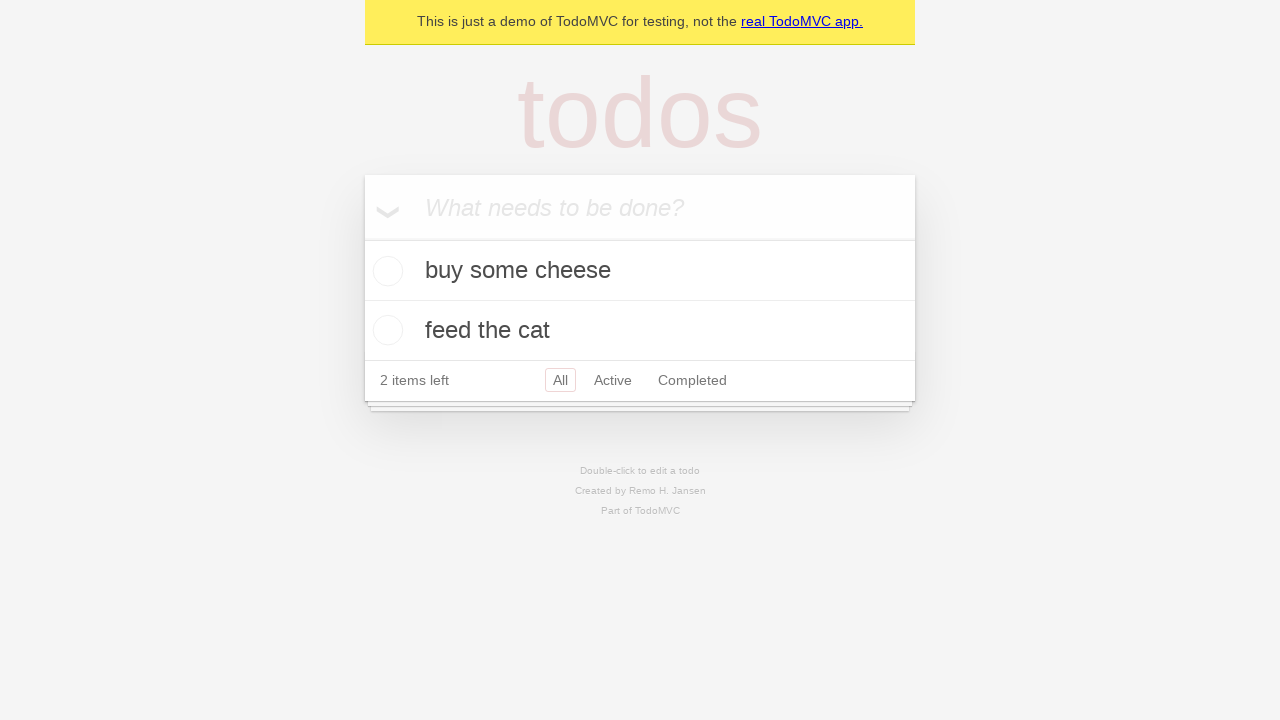

Filled todo input with 'book a doctors appointment' on internal:attr=[placeholder="What needs to be done?"i]
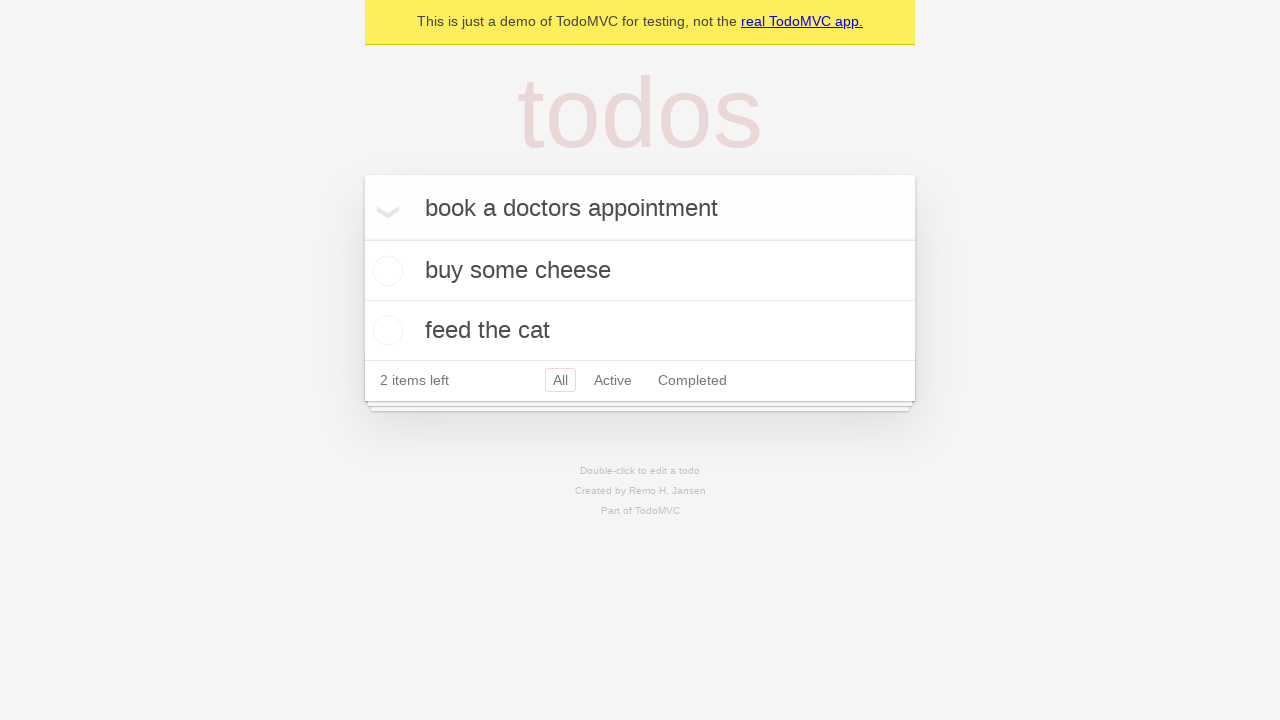

Pressed Enter to add third todo on internal:attr=[placeholder="What needs to be done?"i]
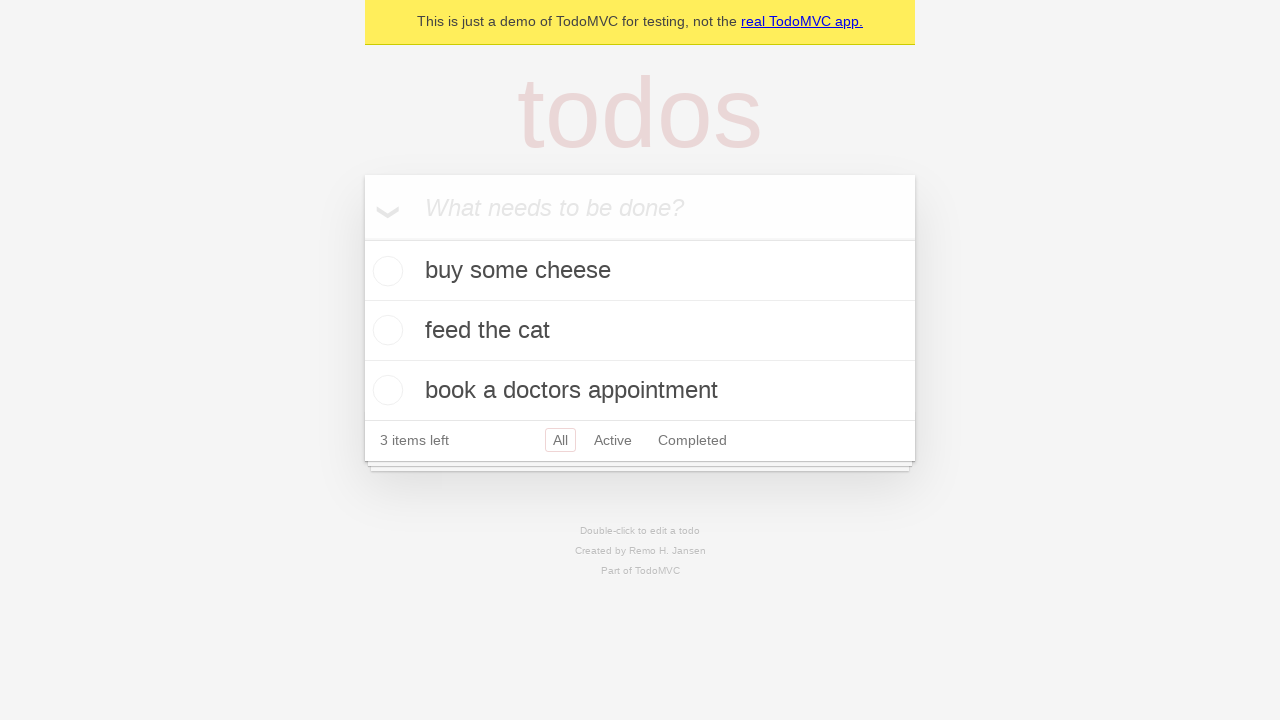

Checked 'Mark all as complete' checkbox to mark all todos as complete at (362, 238) on internal:label="Mark all as complete"i
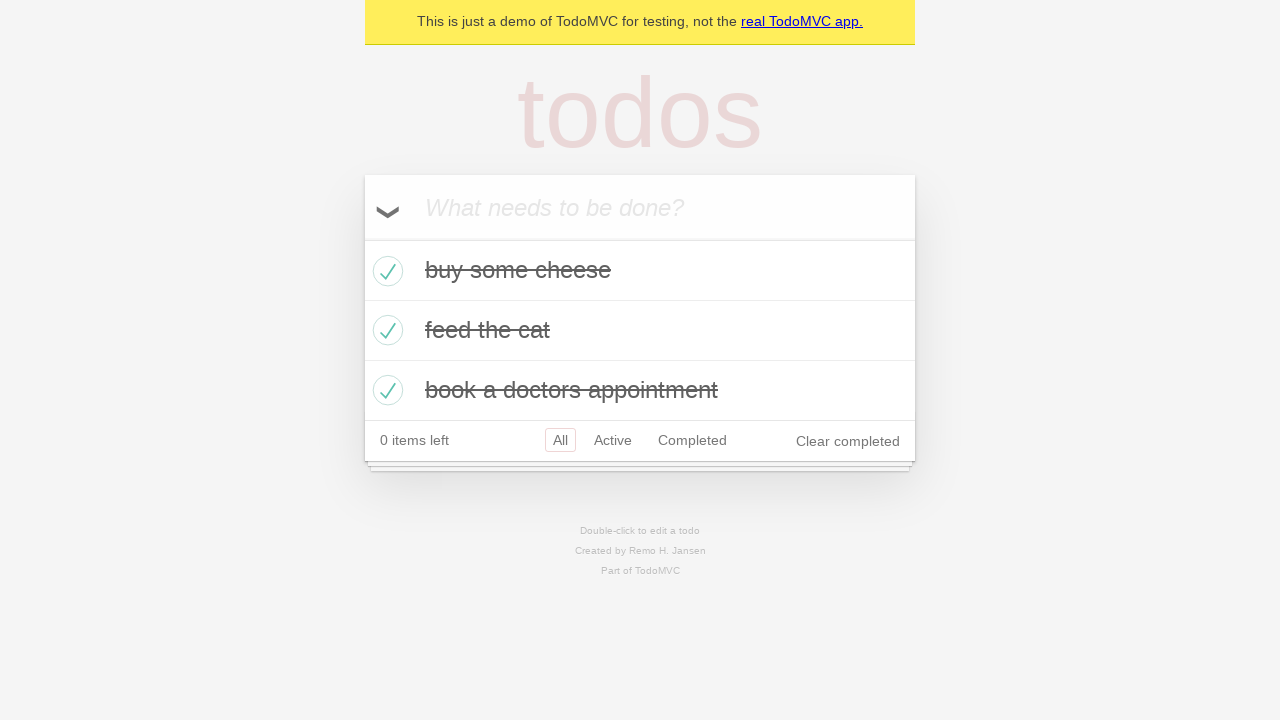

Unchecked 'Mark all as complete' checkbox to clear complete state of all todos at (362, 238) on internal:label="Mark all as complete"i
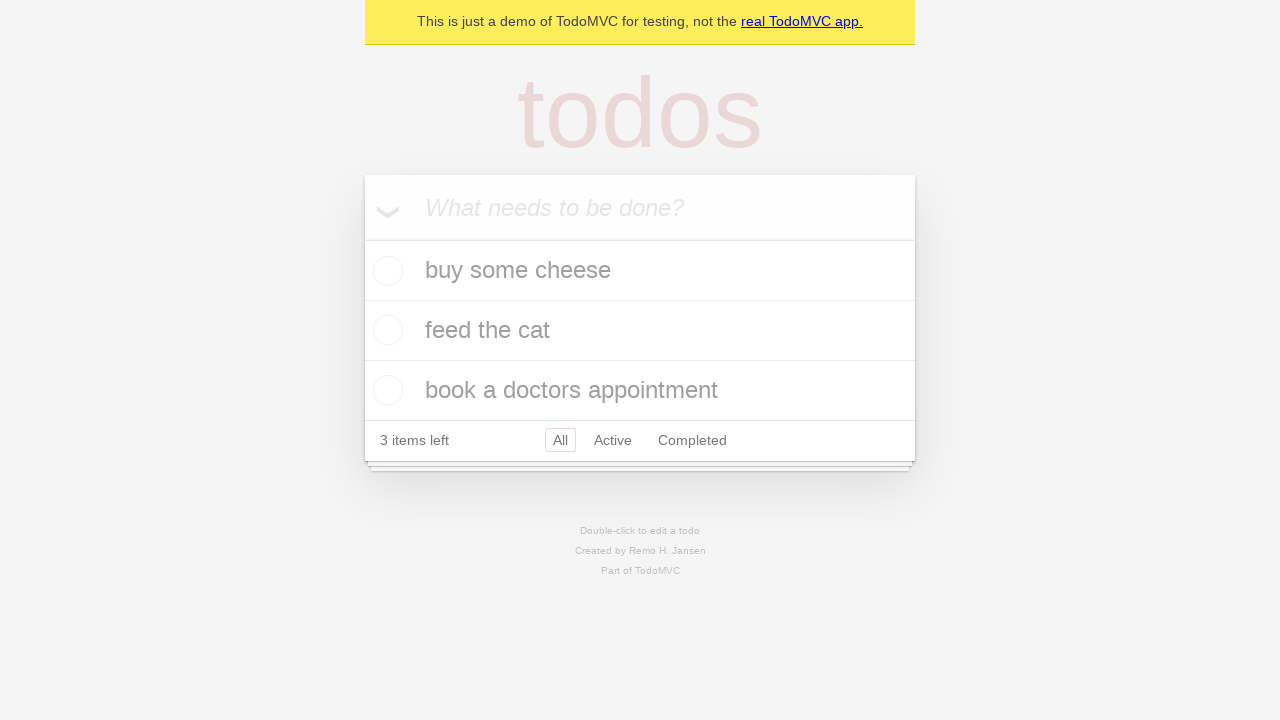

Waited for todo items to be visible
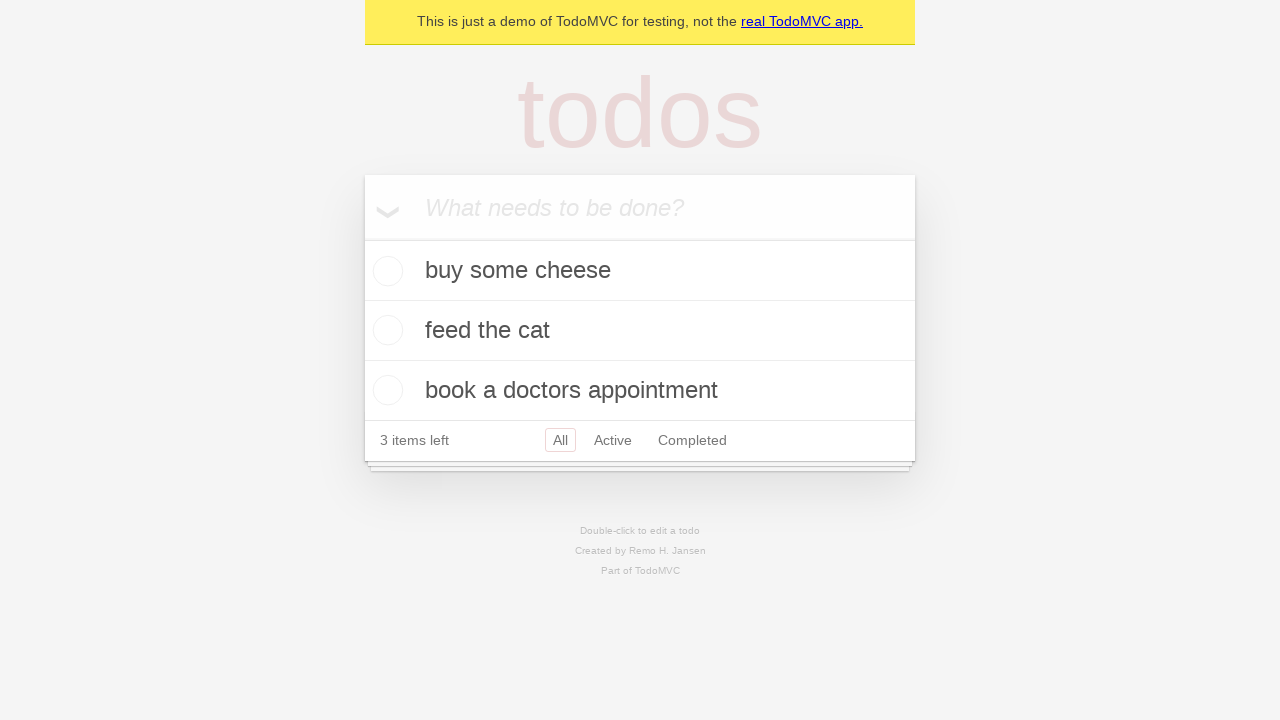

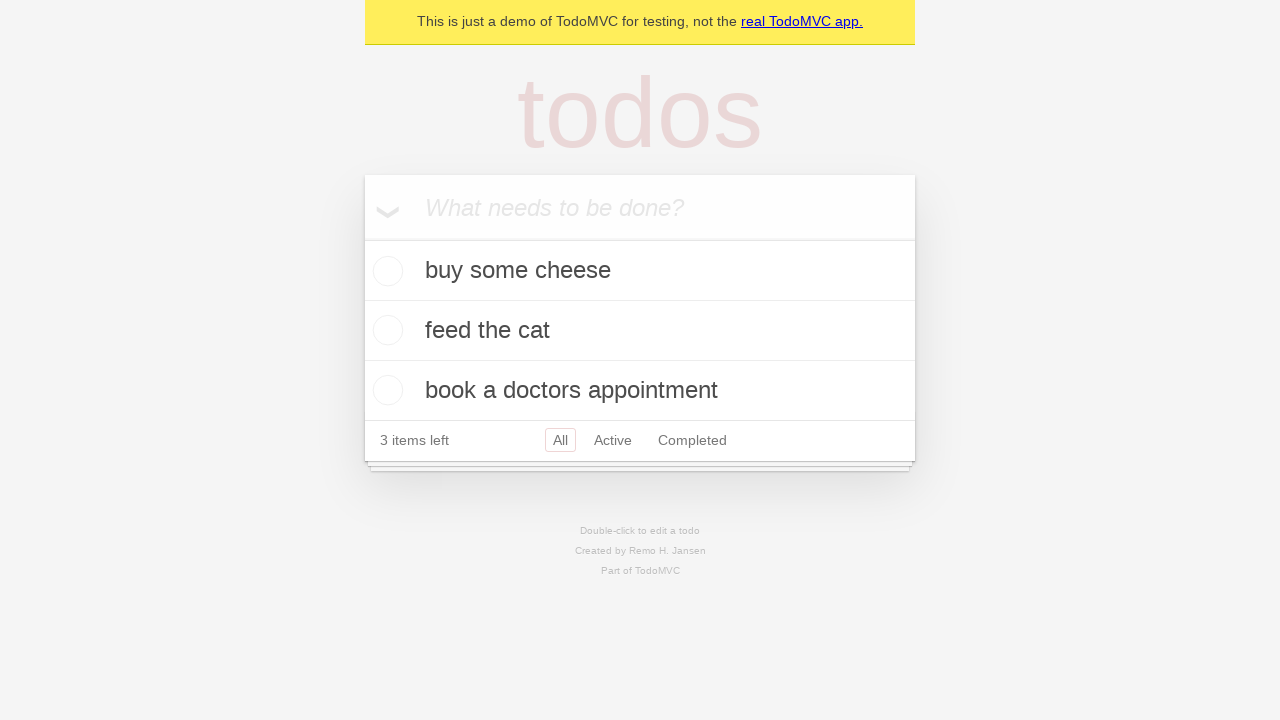